Tests single checkbox interaction by checking if it's enabled, displayed, and selected, then clicking it

Starting URL: https://testautomationpractice.blogspot.com/

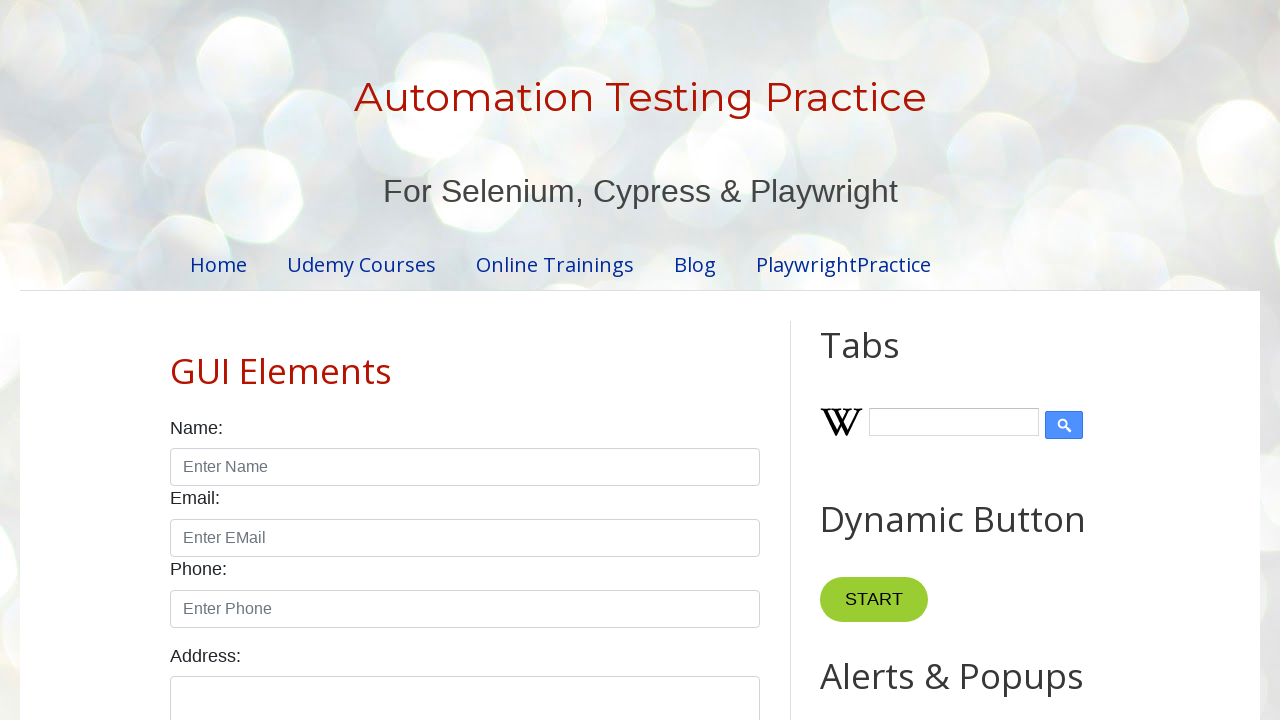

Located single checkbox element with ID 'sunday'
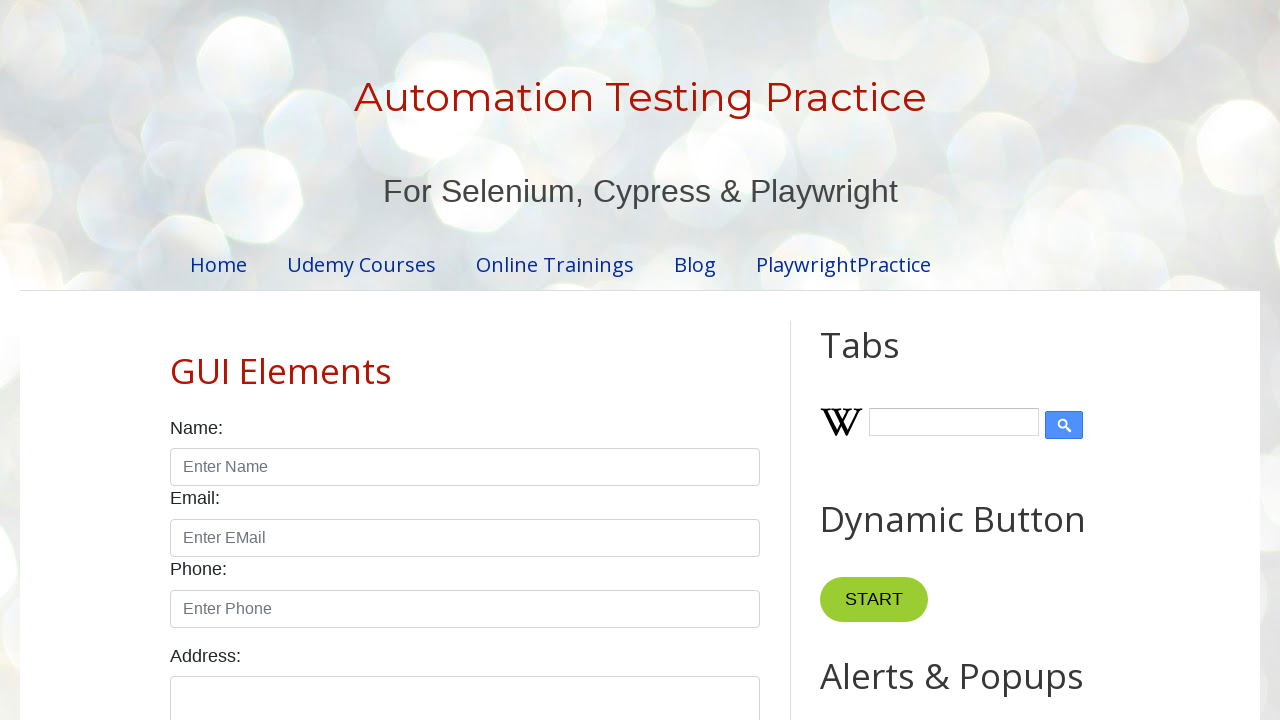

Checked if checkbox is enabled
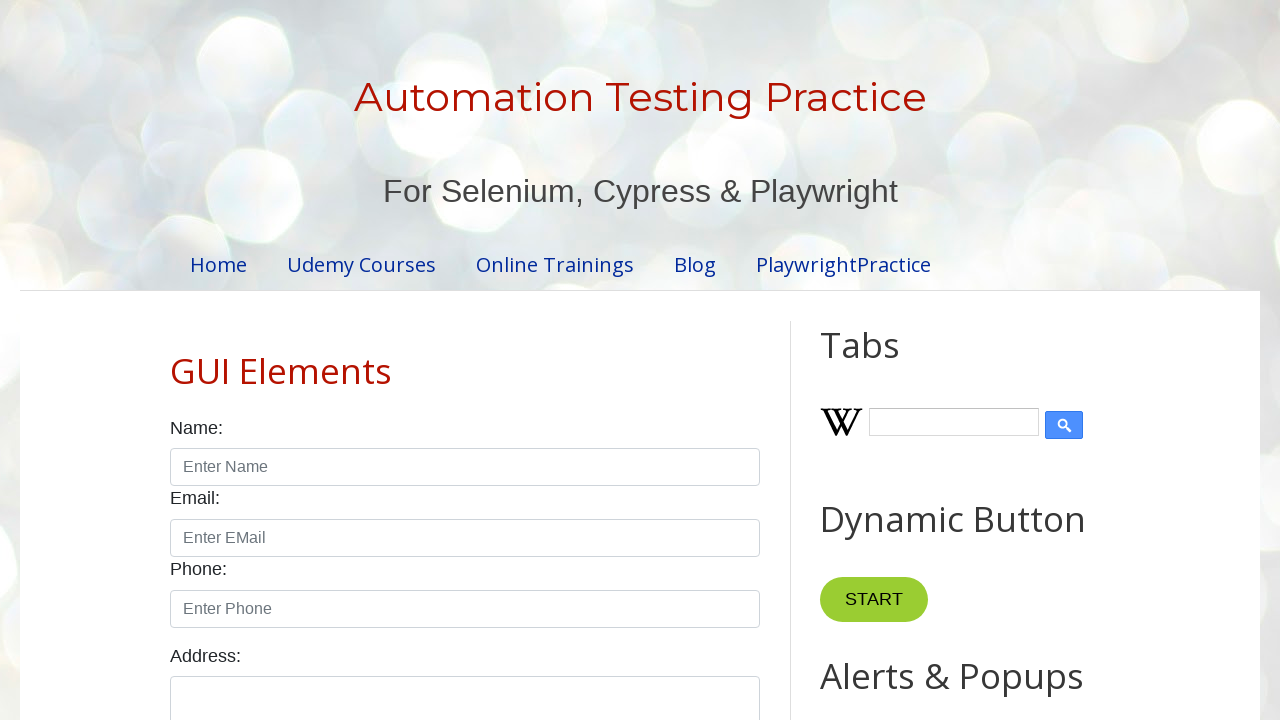

Checked if checkbox is visible
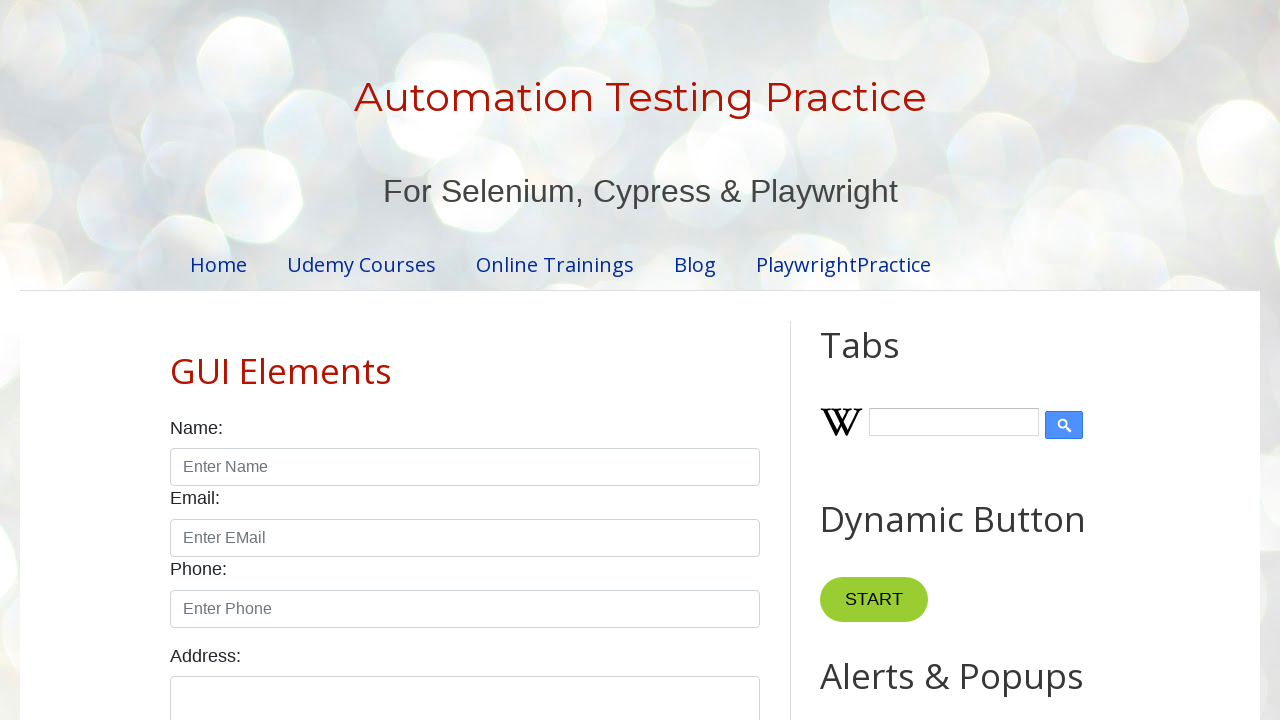

Checked initial state of checkbox
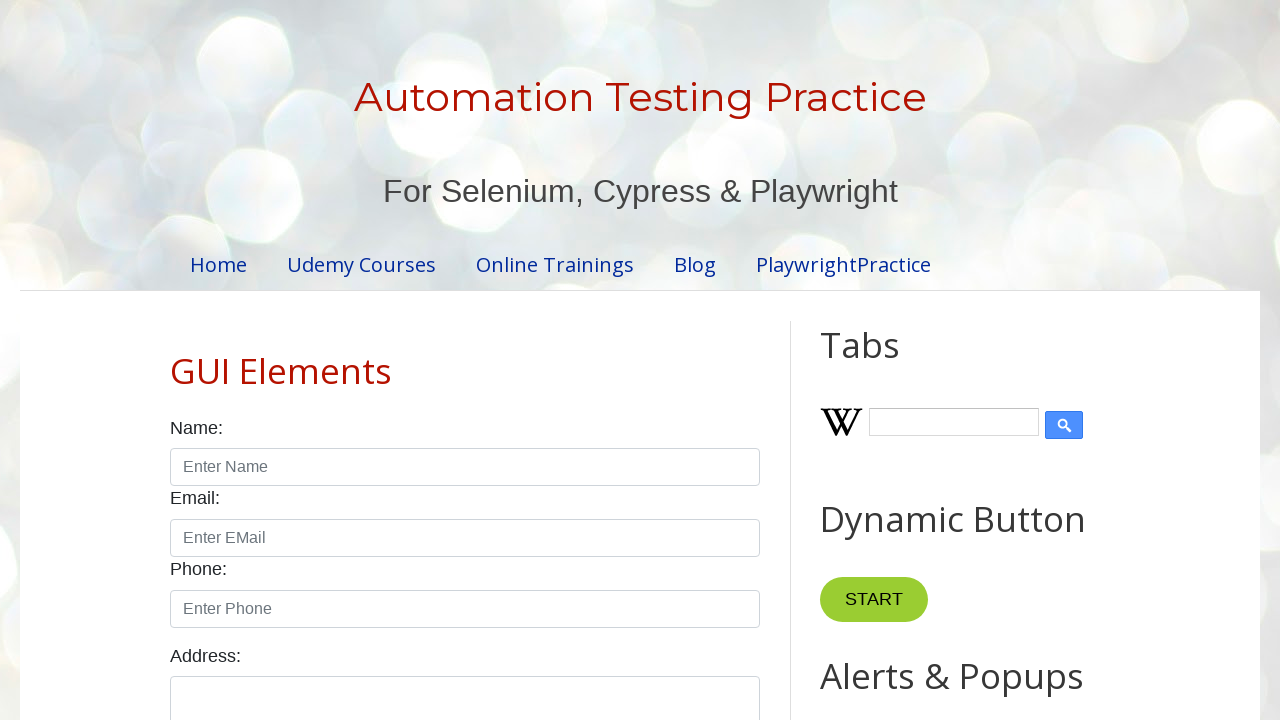

Clicked on the checkbox to select it at (176, 360) on #sunday
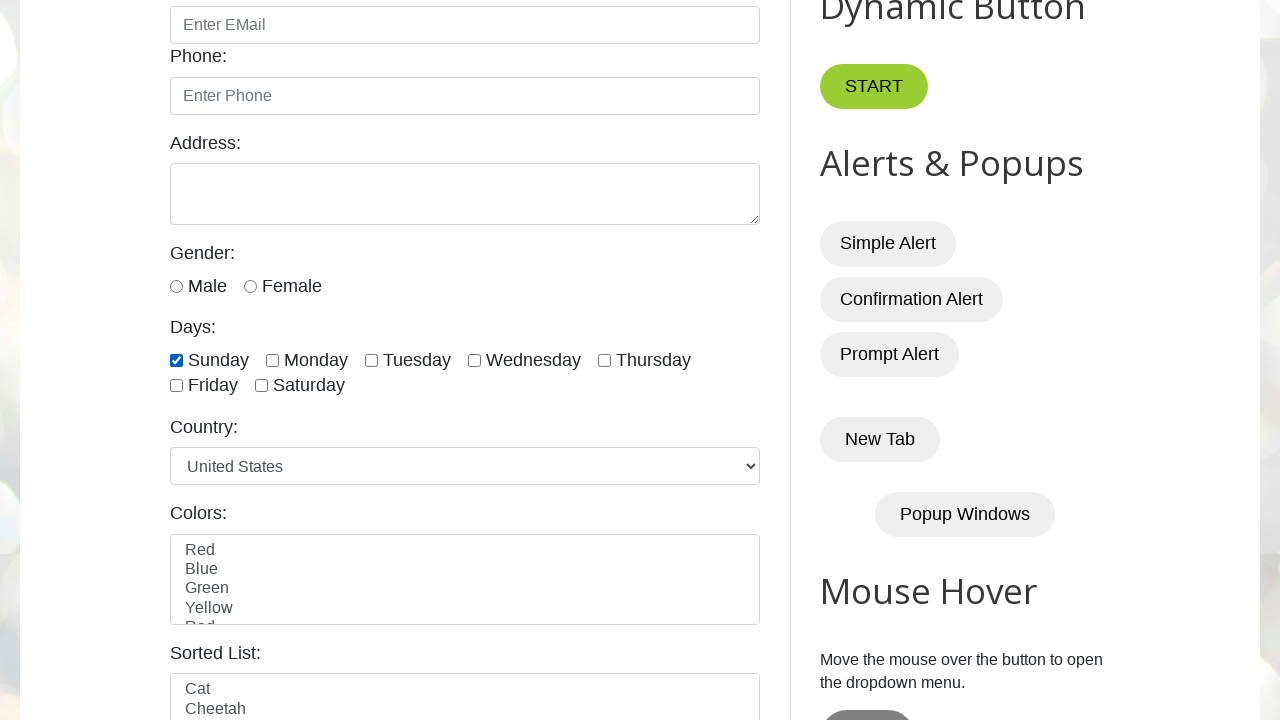

Verified checkbox is now selected after clicking
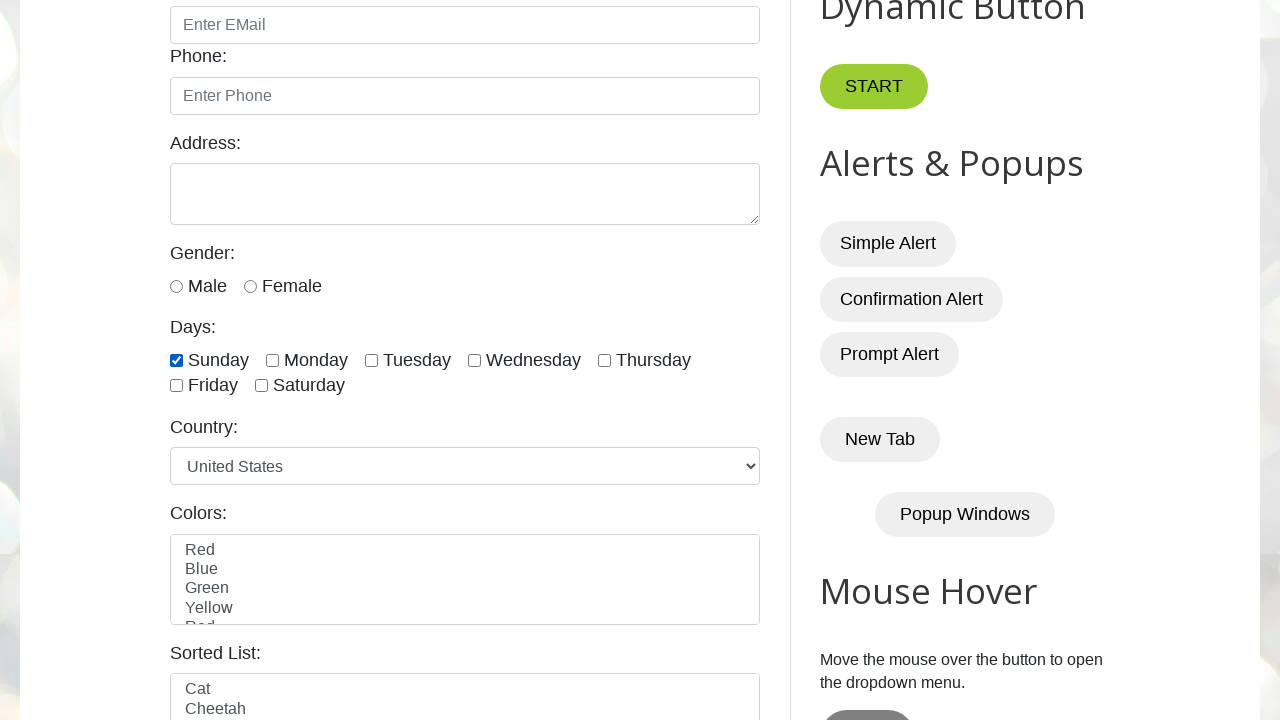

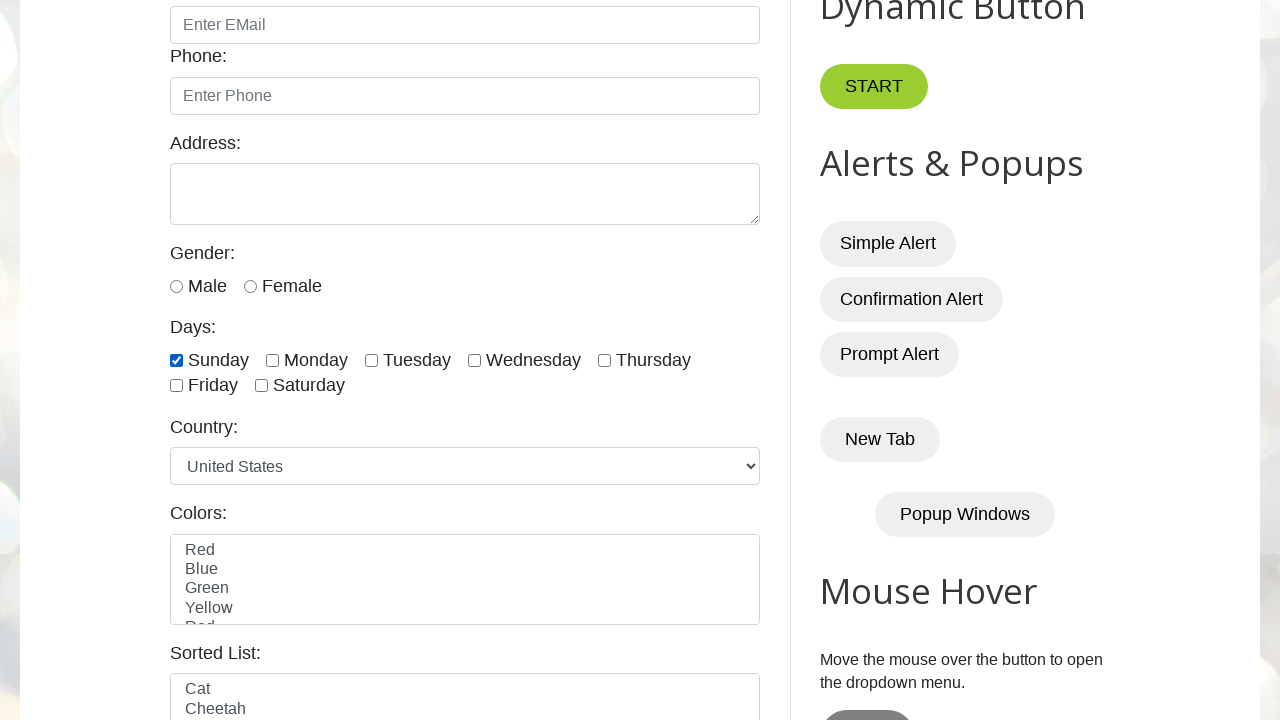